Demonstrates frame switching functionality by navigating to W3Schools iframe tutorial page, switching to the iframe result frame, switching back to default content, and clicking the Run button.

Starting URL: https://www.w3schools.com/tags/tryit.asp?filename=tryhtml_iframe

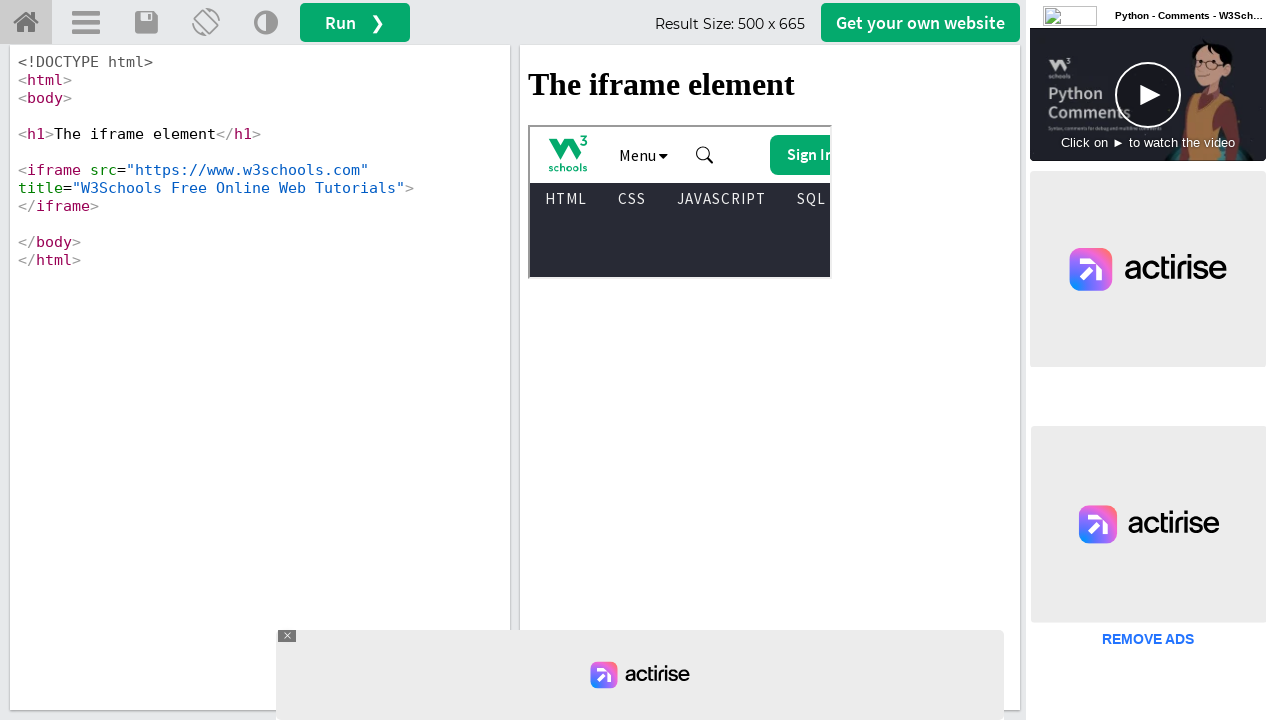

Switched to iframeResult frame
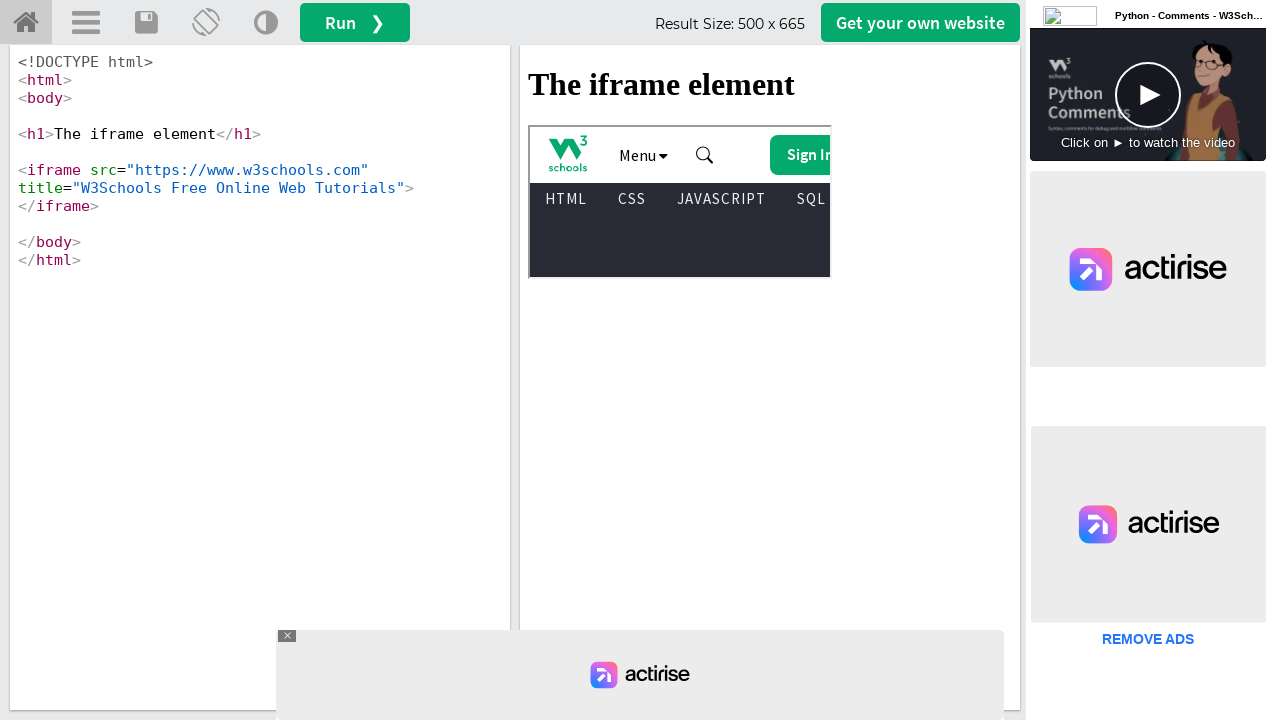

Clicked the Run button in main content at (355, 22) on #runbtn
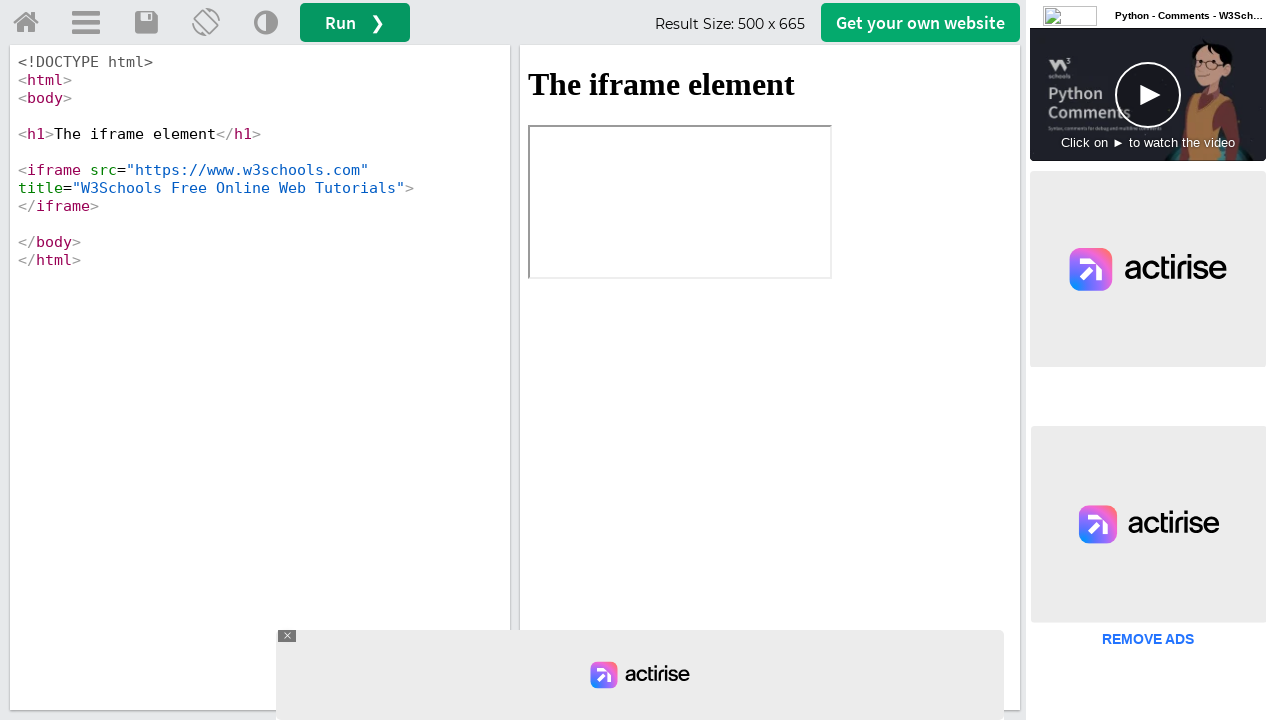

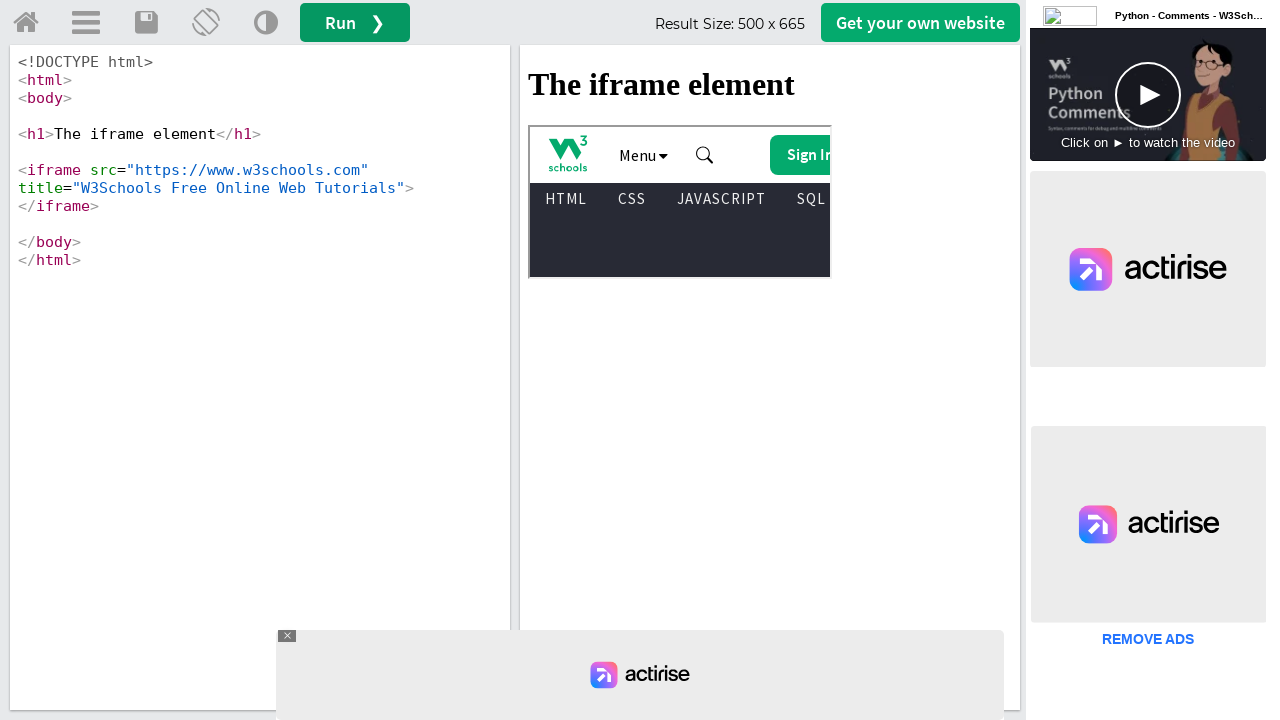